Tests window handling functionality by opening a new window, verifying its title, and switching back to the original window

Starting URL: https://the-internet.herokuapp.com/windows

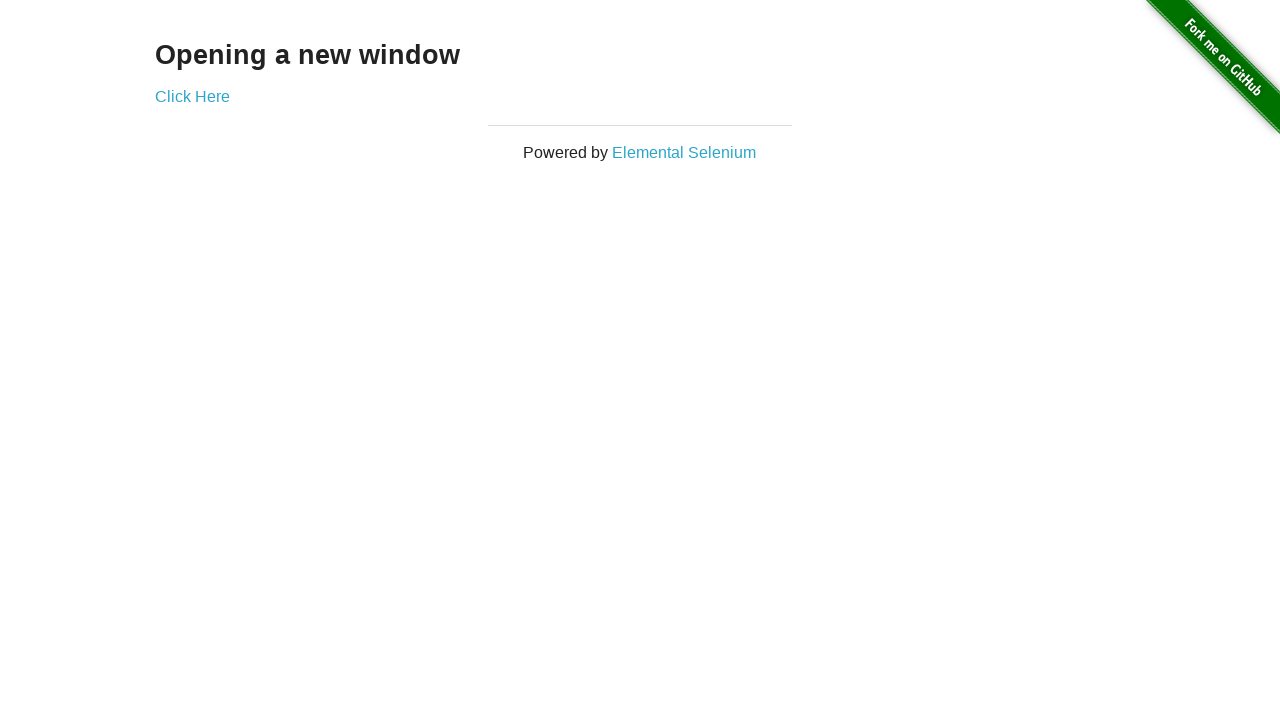

Retrieved header text from page
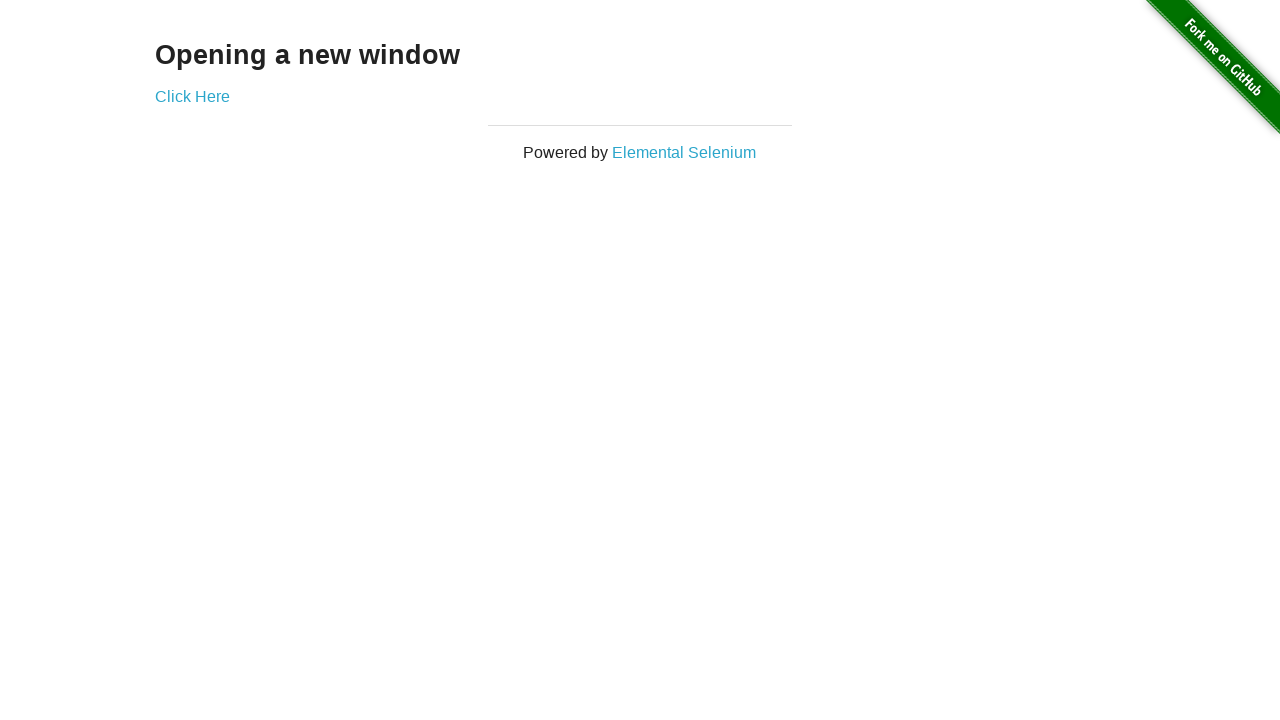

Verified header contains 'Opening a new window'
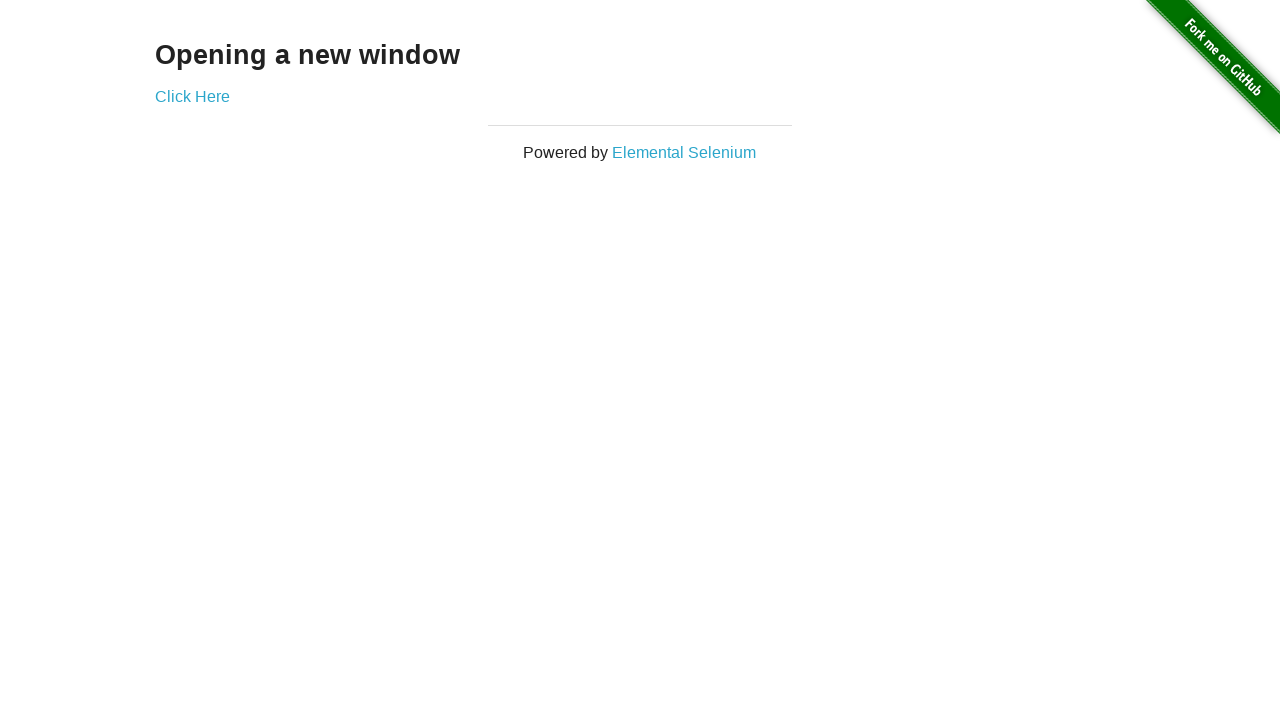

Verified page title is 'The Internet'
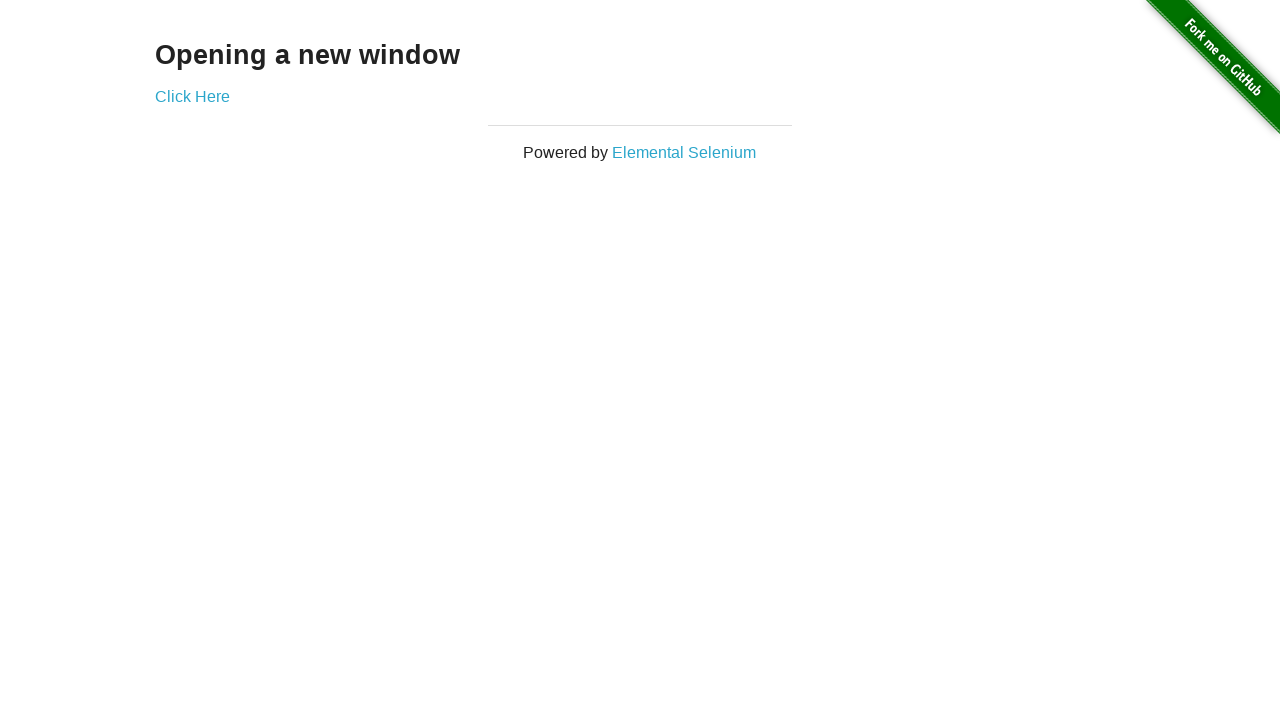

Clicked 'Click Here' button to open new window at (192, 96) on text='Click Here'
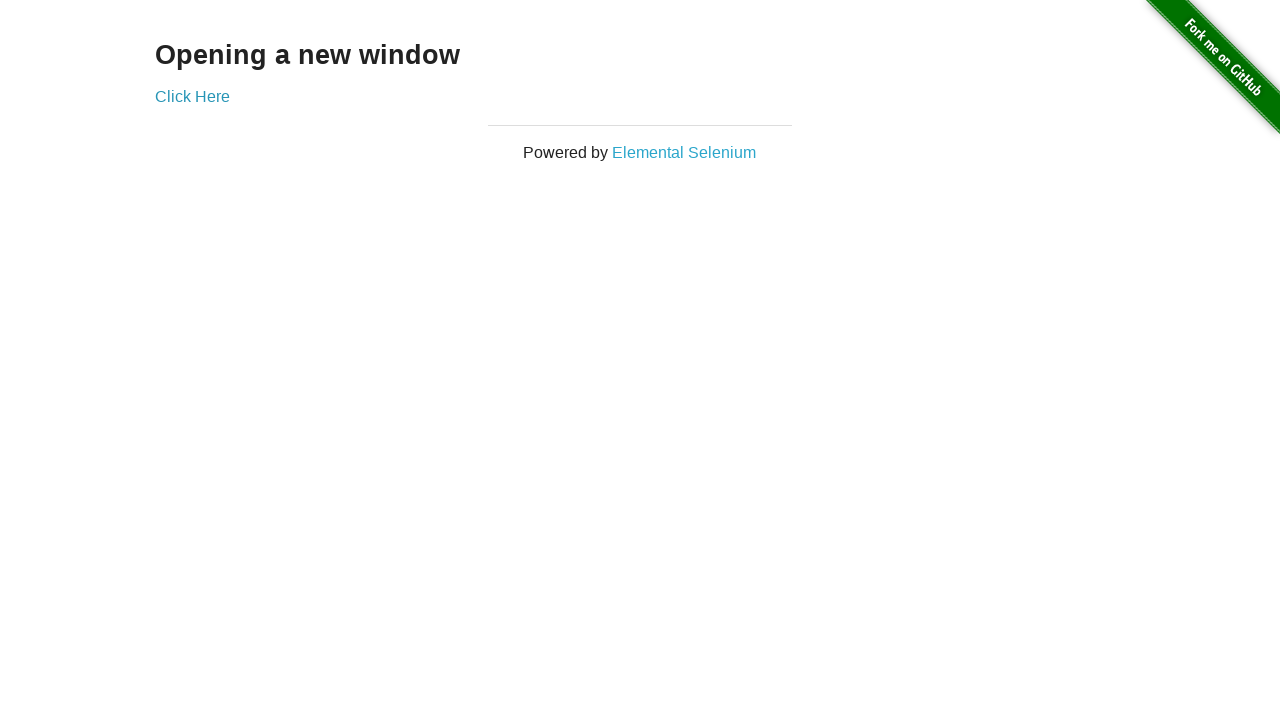

New window loaded and ready
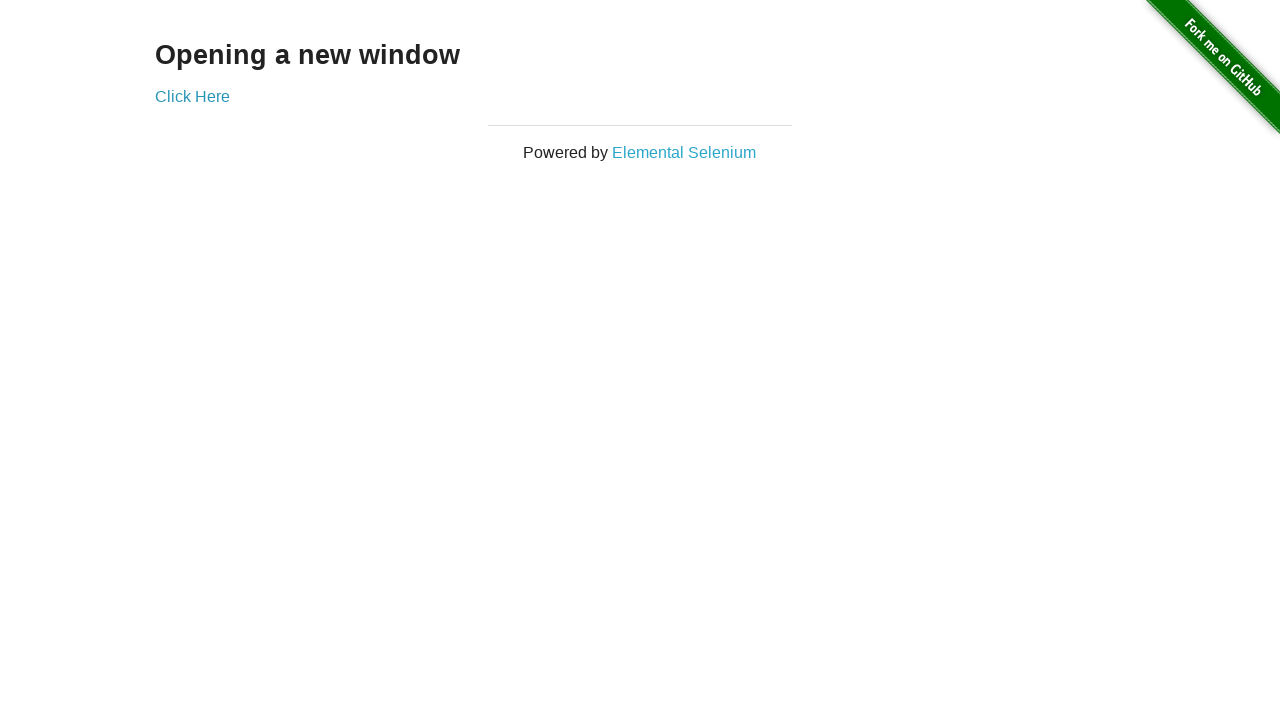

Verified new window title is 'New Window'
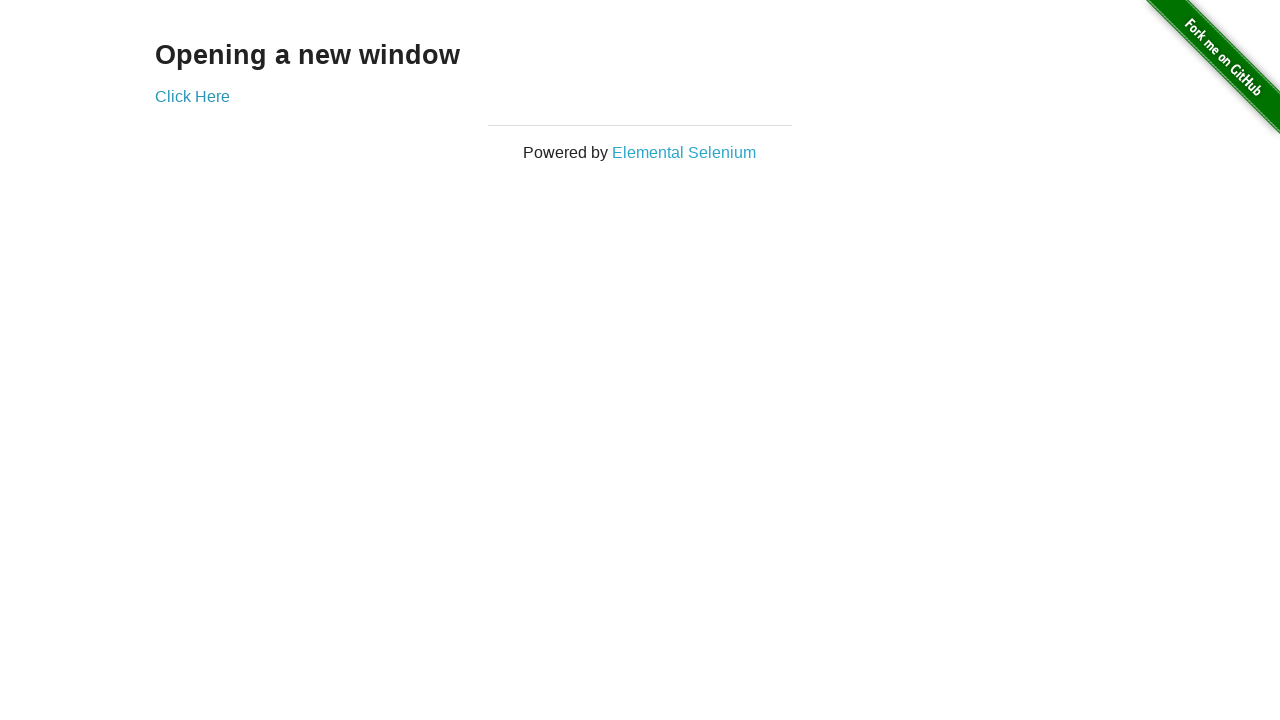

Verified original window is still active with title 'The Internet'
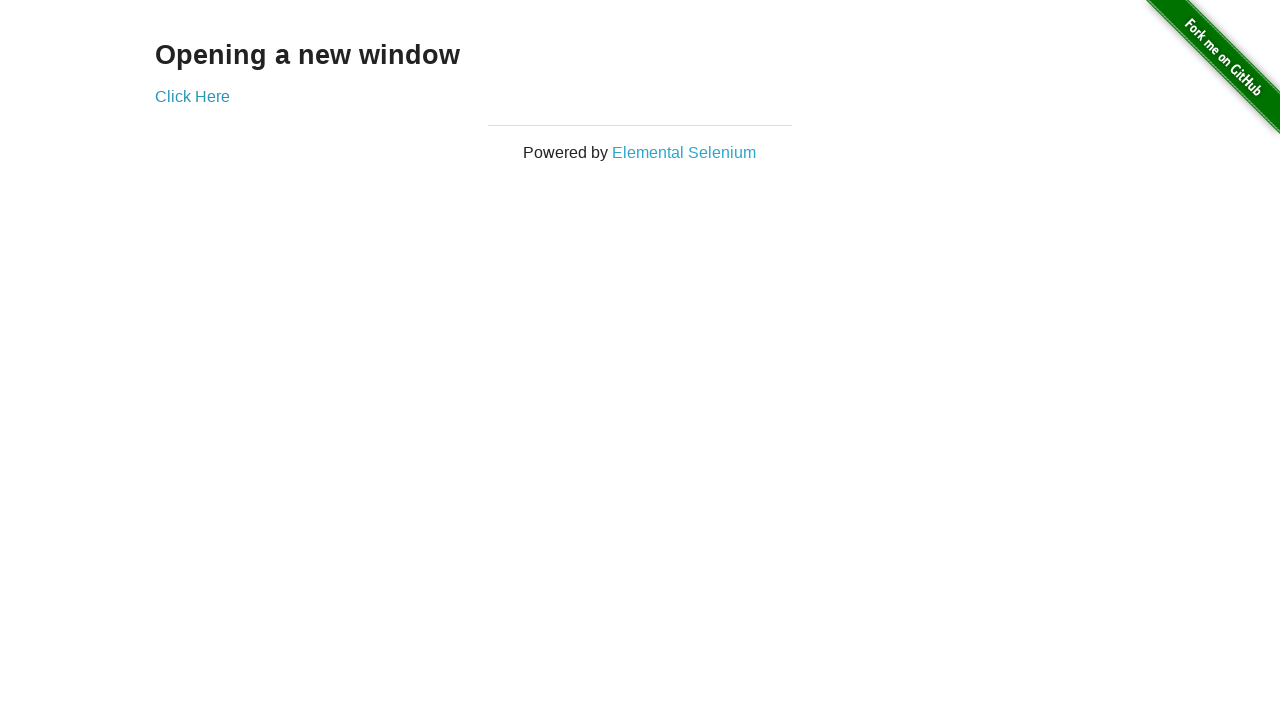

Closed the new window
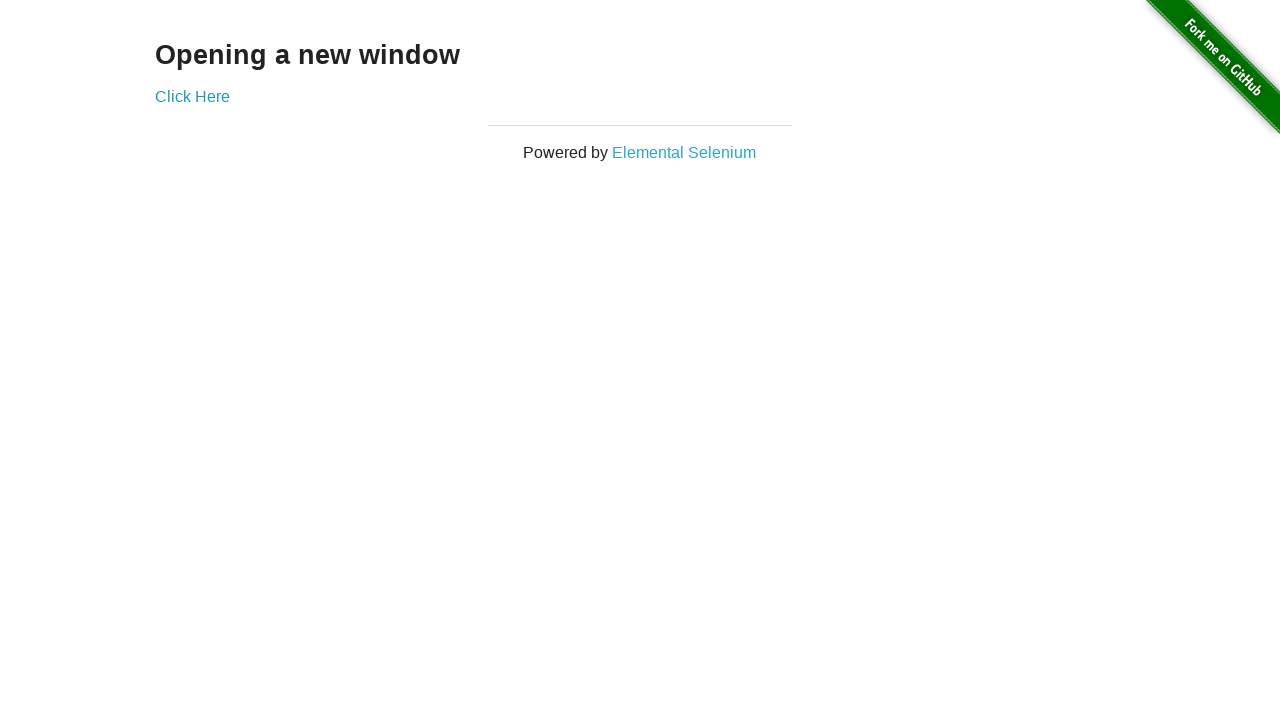

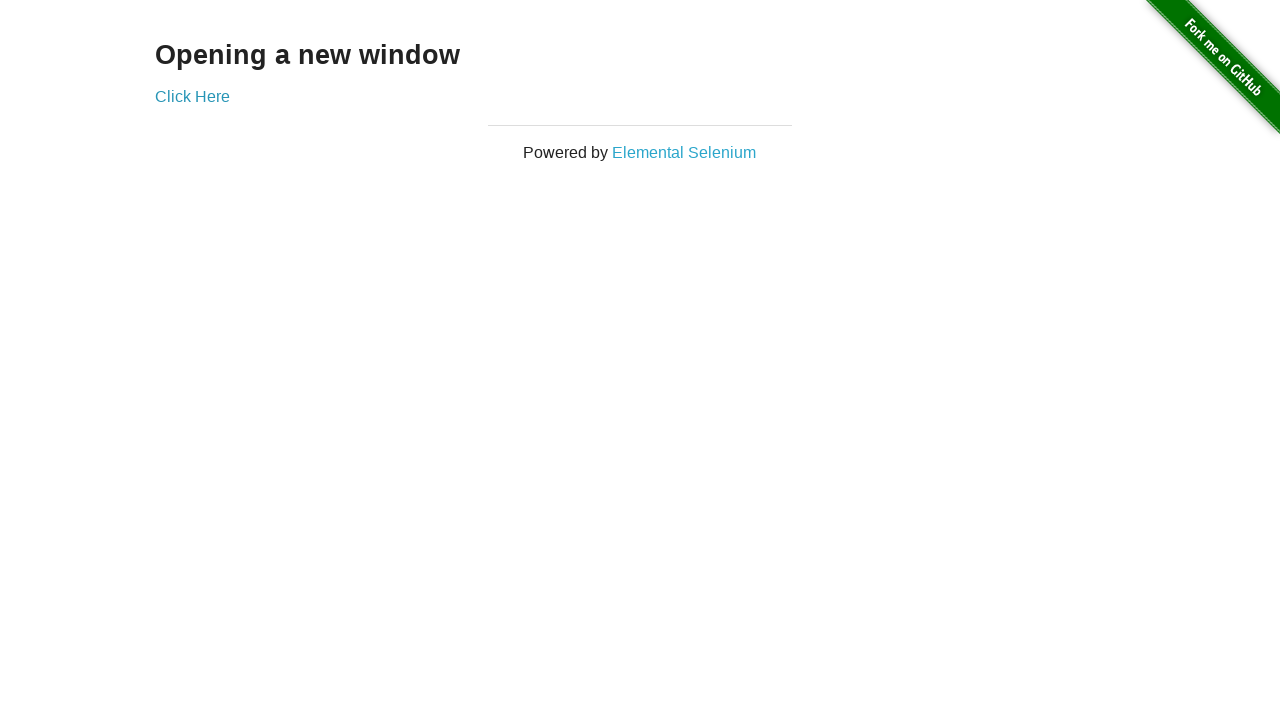